Tests file upload functionality on filebin.net by uploading a file through the file input field

Starting URL: https://filebin.net/

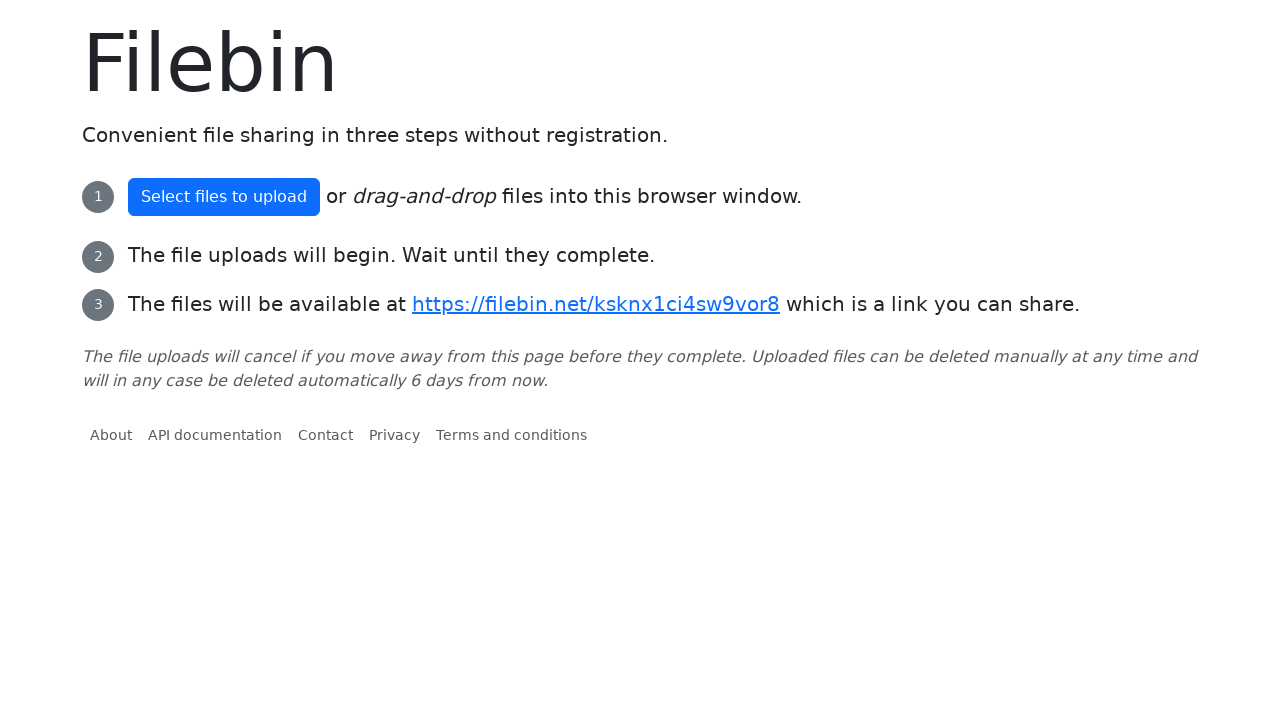

Created temporary test file for upload
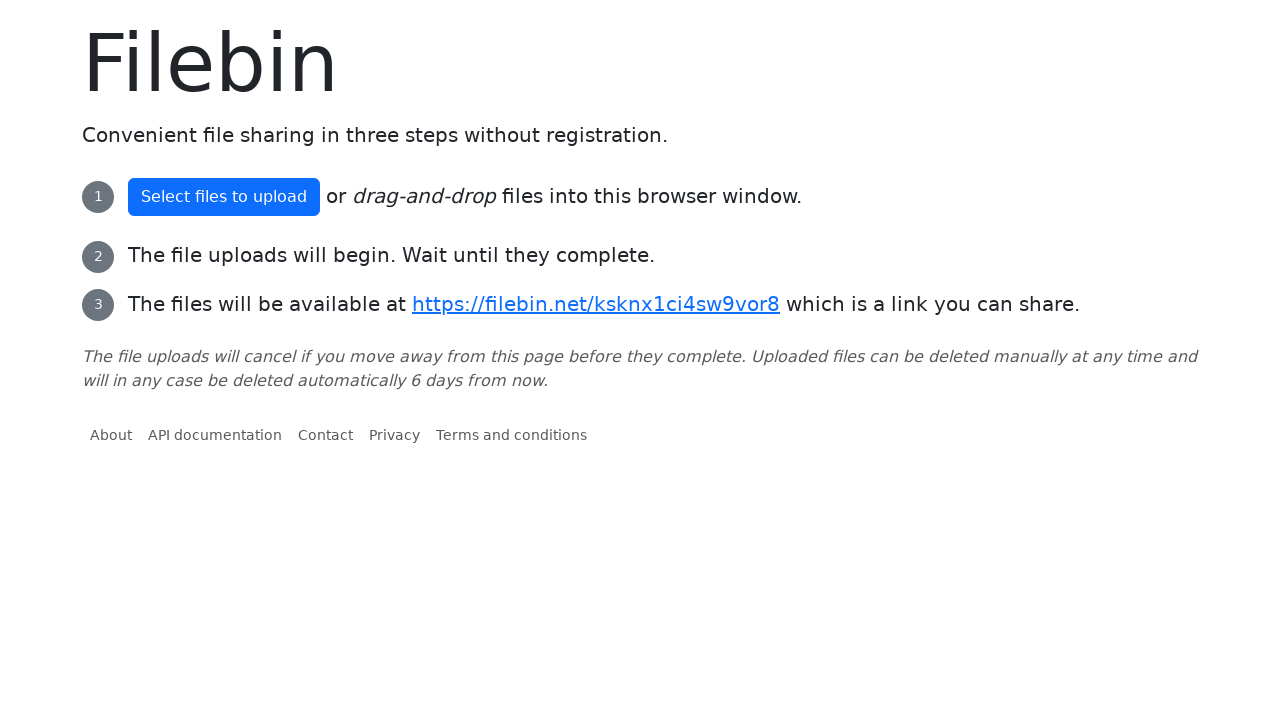

Set input file to temporary test file using file input field
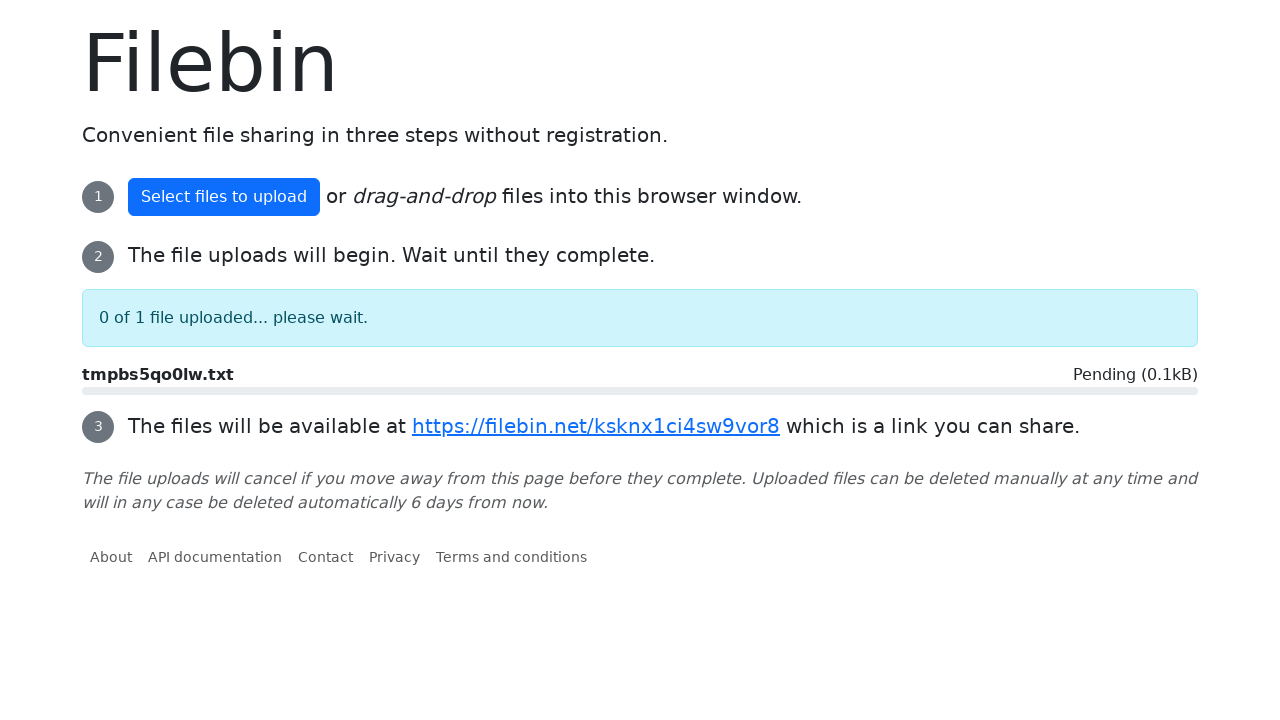

Waited 2 seconds for file upload to initiate
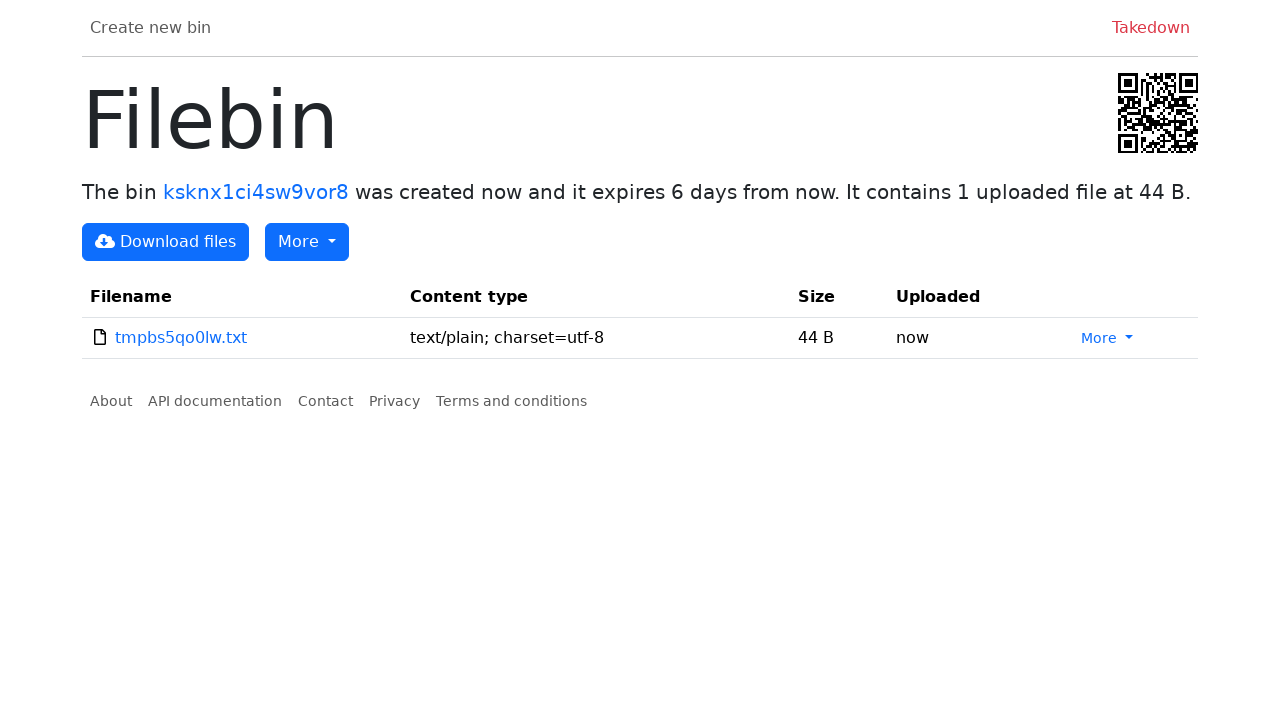

Cleaned up temporary test file
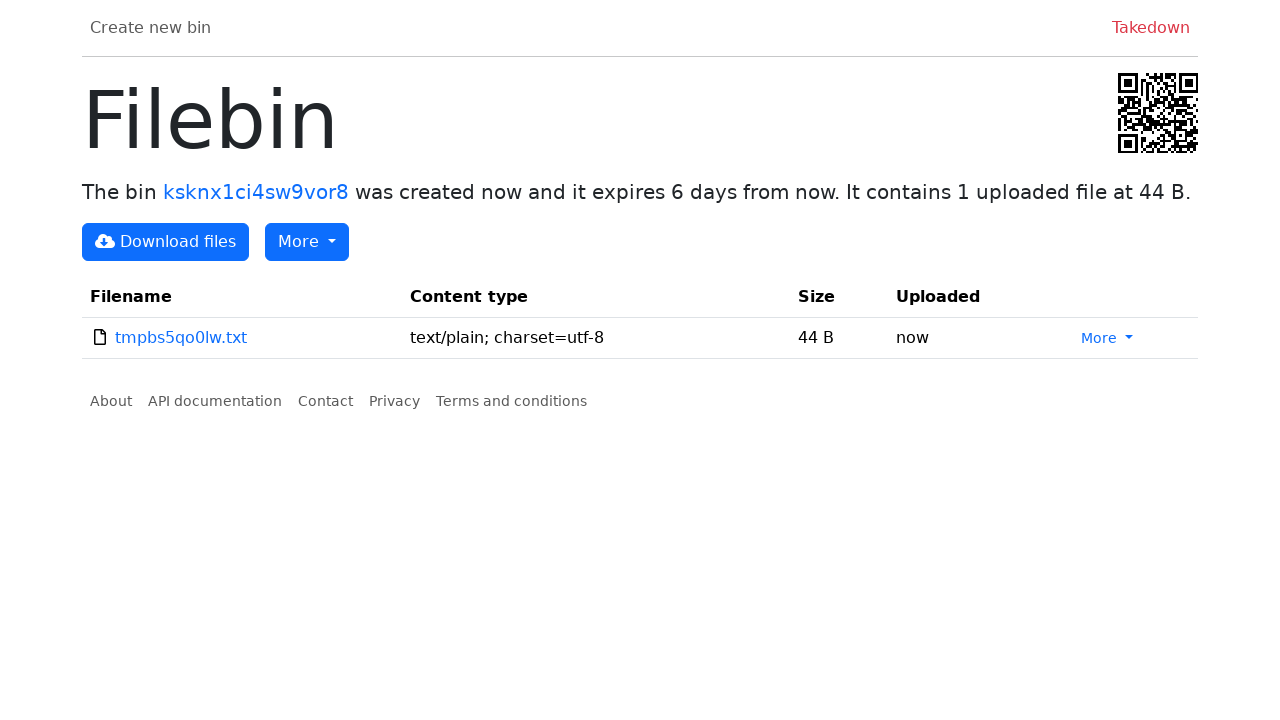

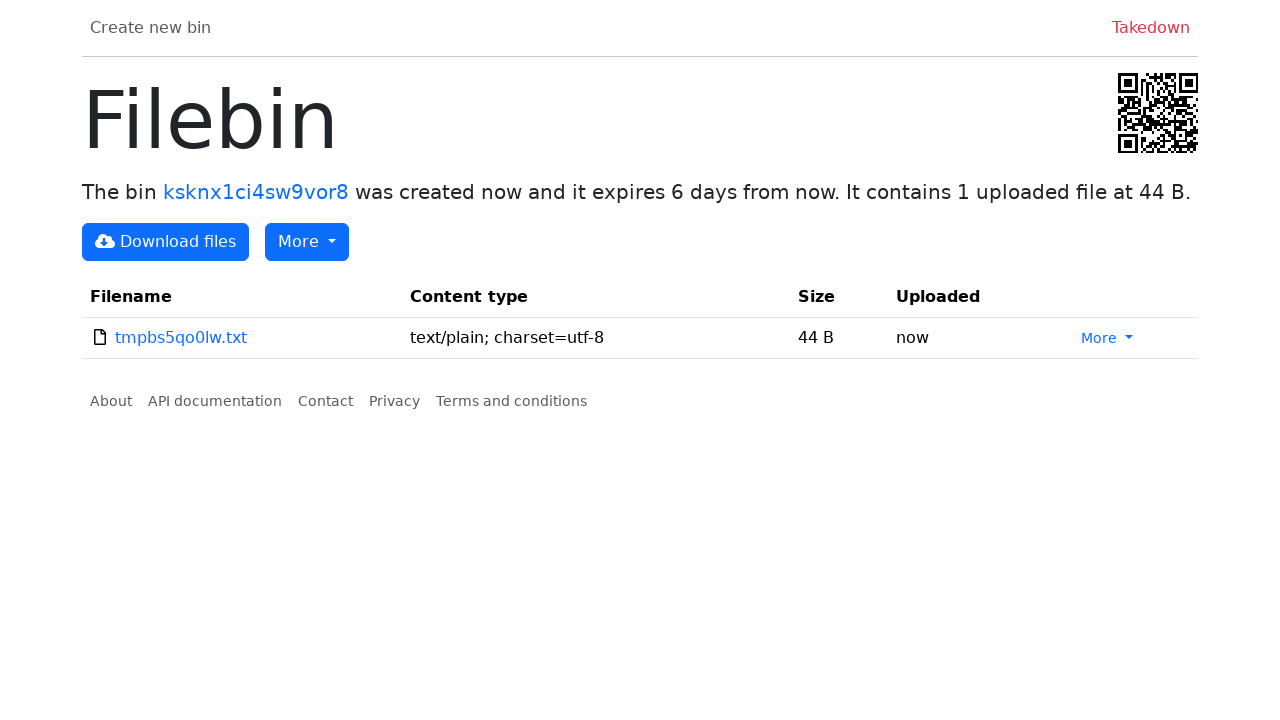